Tests notification messages by clicking the "Click here" link and checking if the notification displays a success or error message.

Starting URL: https://the-internet.herokuapp.com/

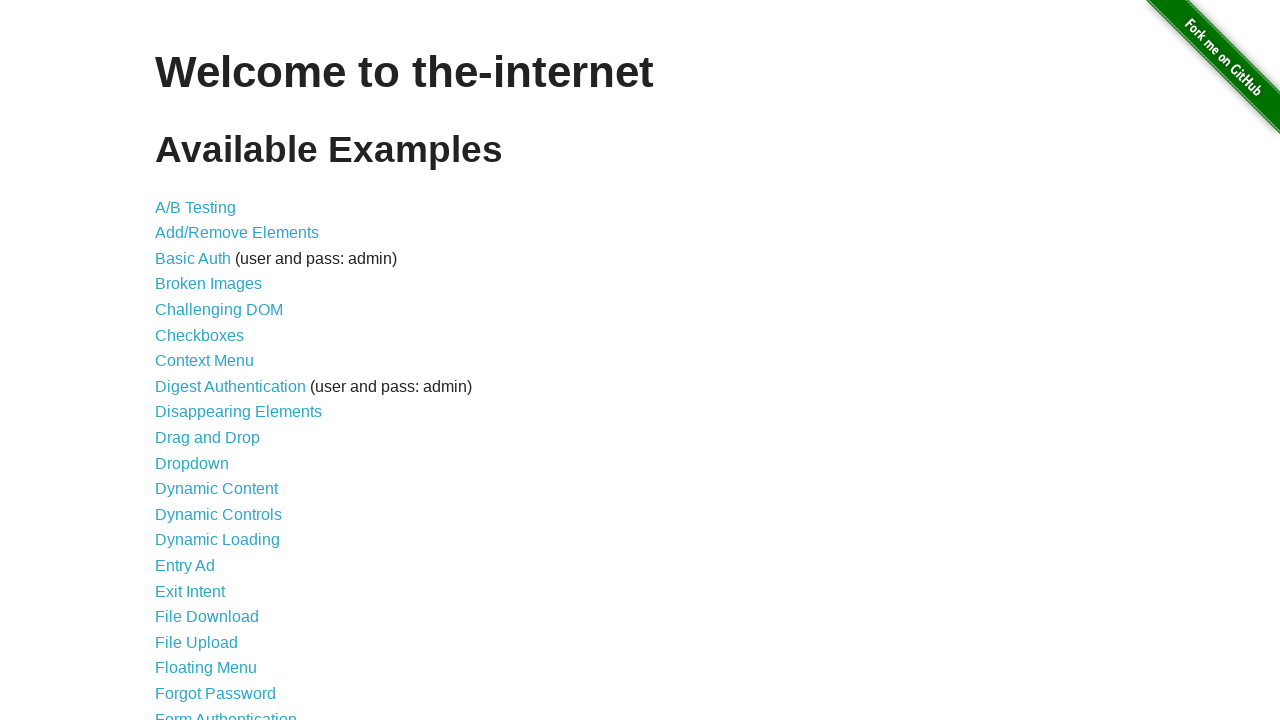

Clicked on Notification Message link at (234, 420) on a[href='/notification_message']
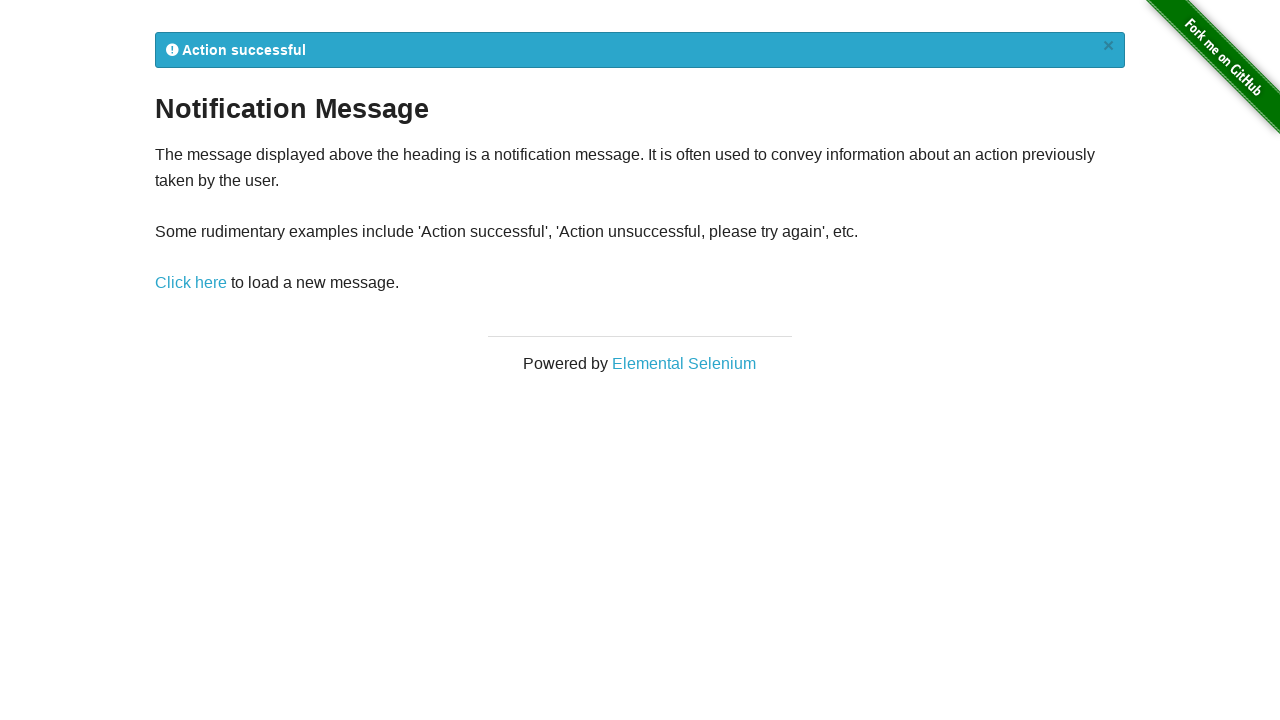

Notification Message page loaded
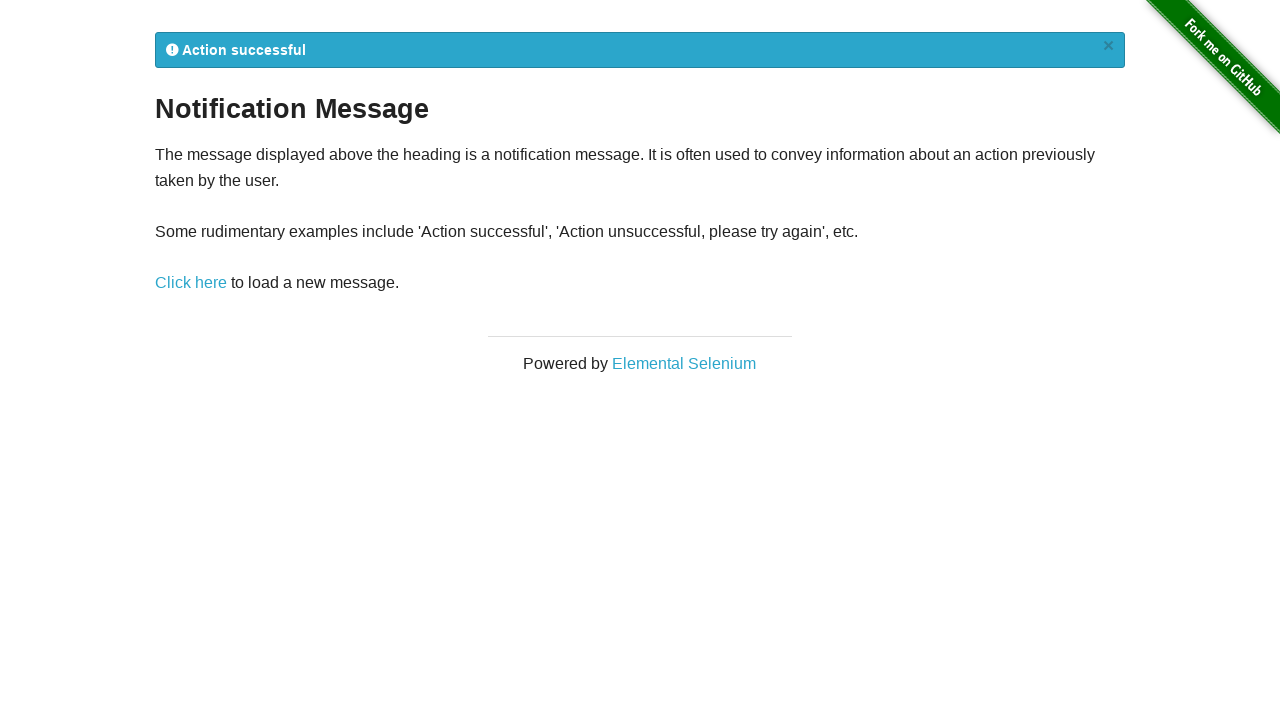

Clicked the 'Click here' link at (191, 283) on a:has-text('Click here')
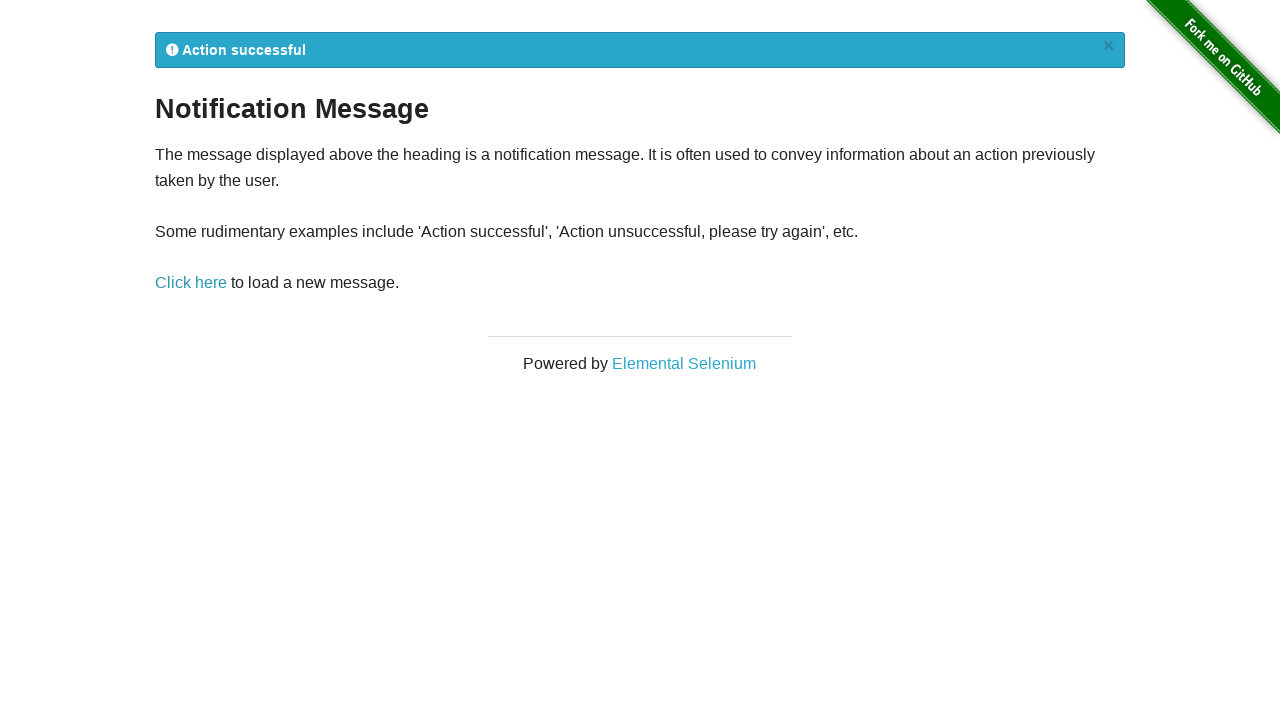

Notification message appeared
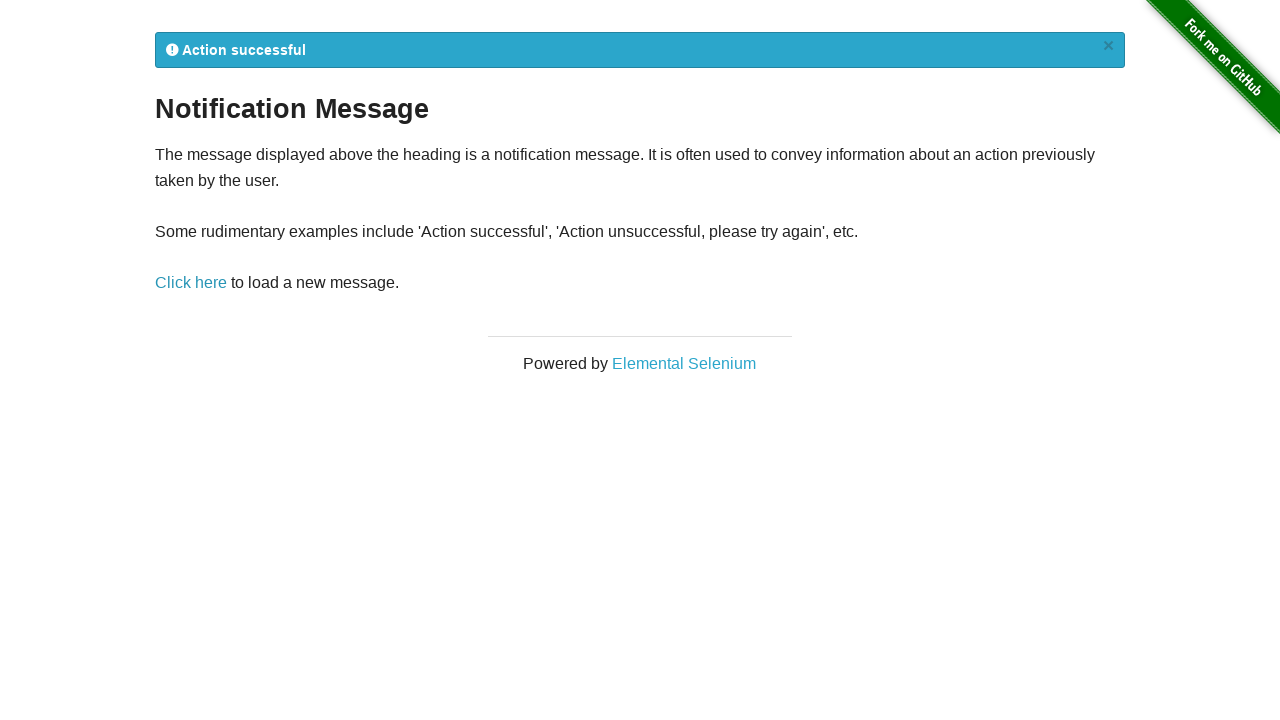

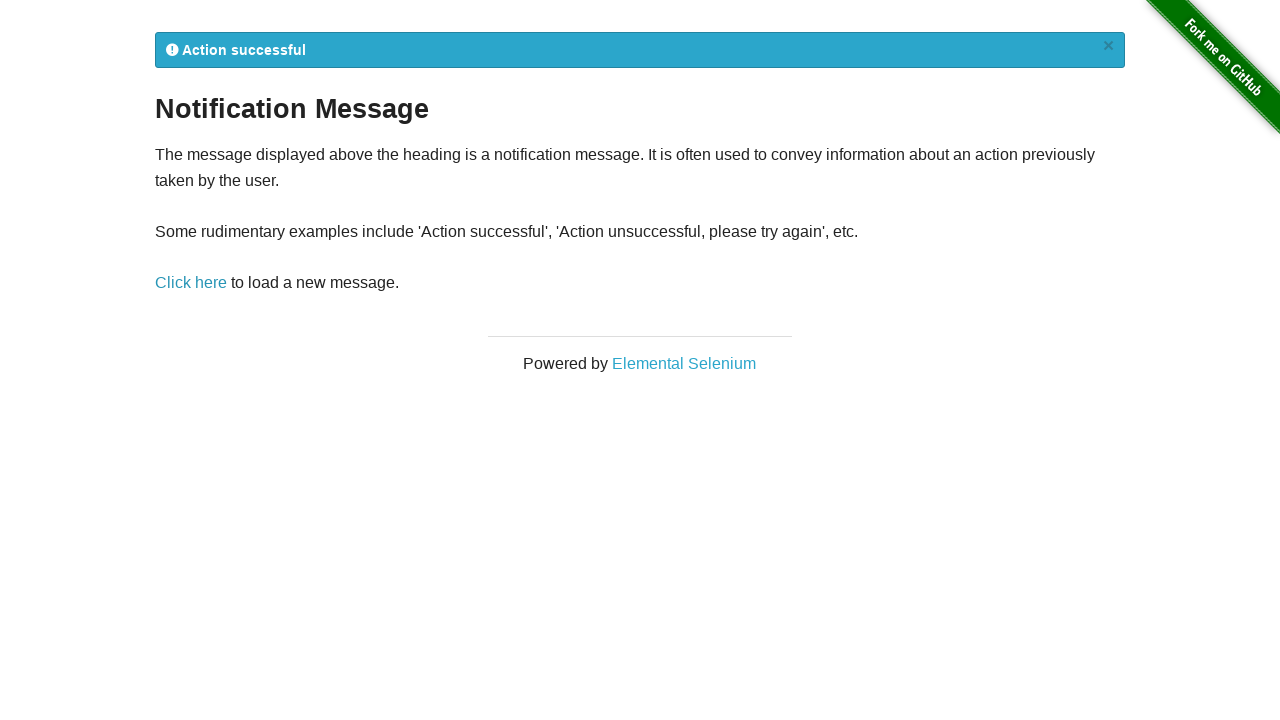